Tests the age calculator form by entering a name and age, submitting the form, and verifying the response message

Starting URL: https://kristinek.github.io/site/examples/age

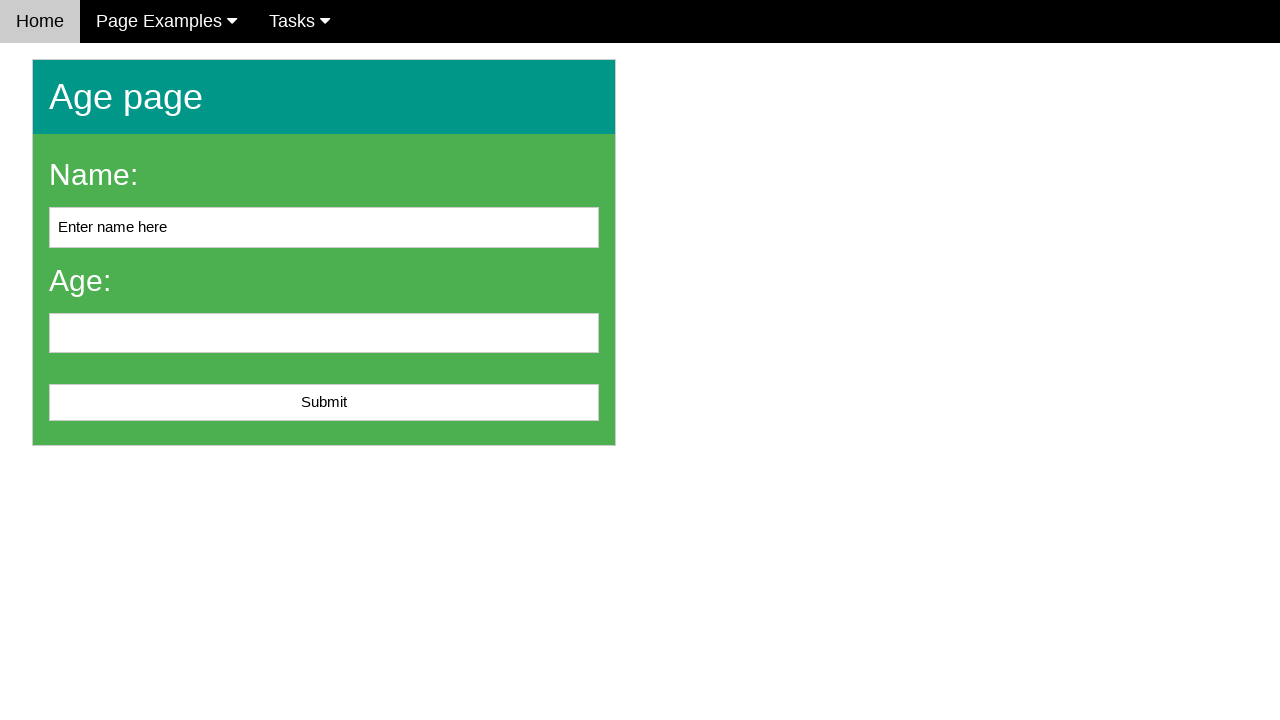

Filled name field with 'John Doe' on #name
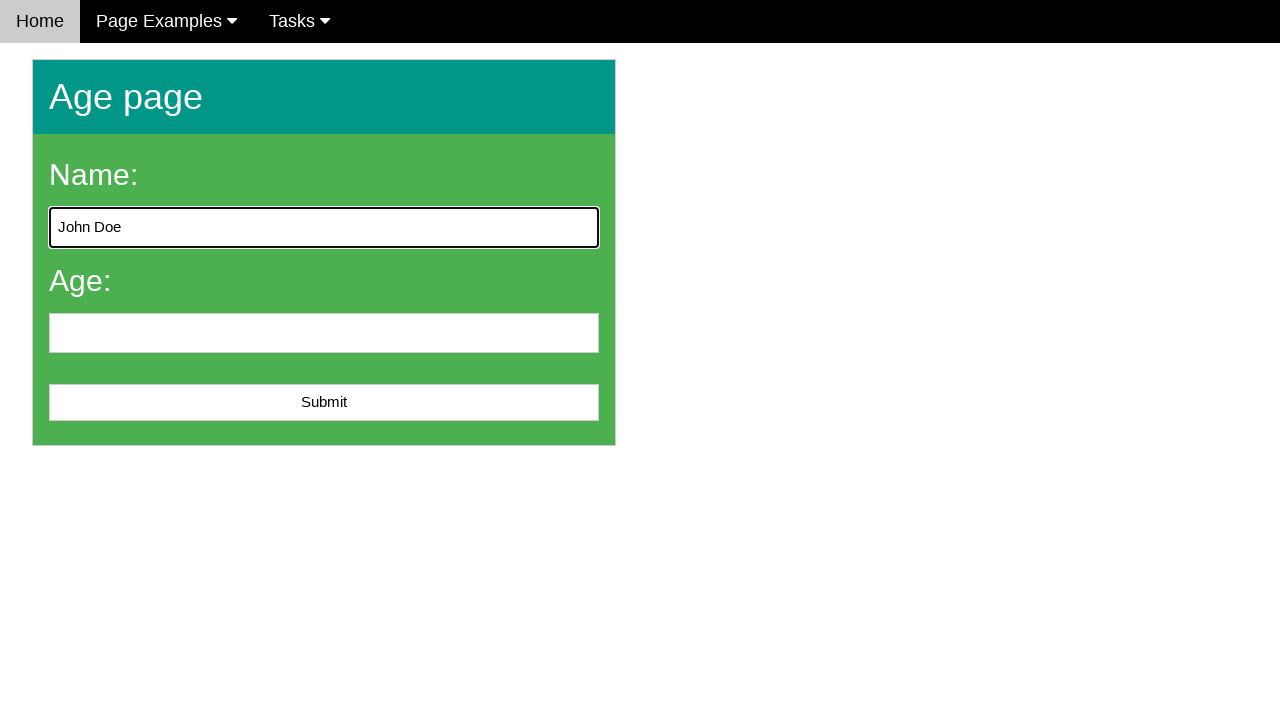

Filled age field with '25' on #age
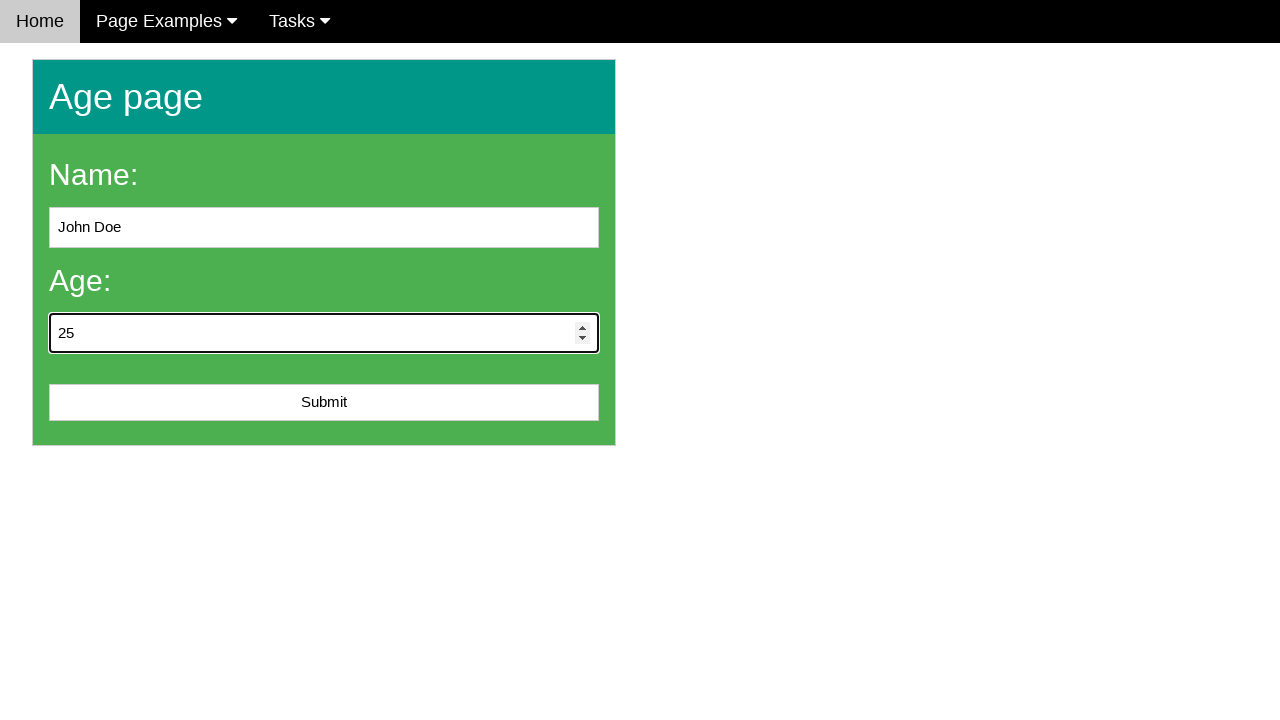

Clicked Submit button to submit the age calculator form at (324, 403) on #Submit
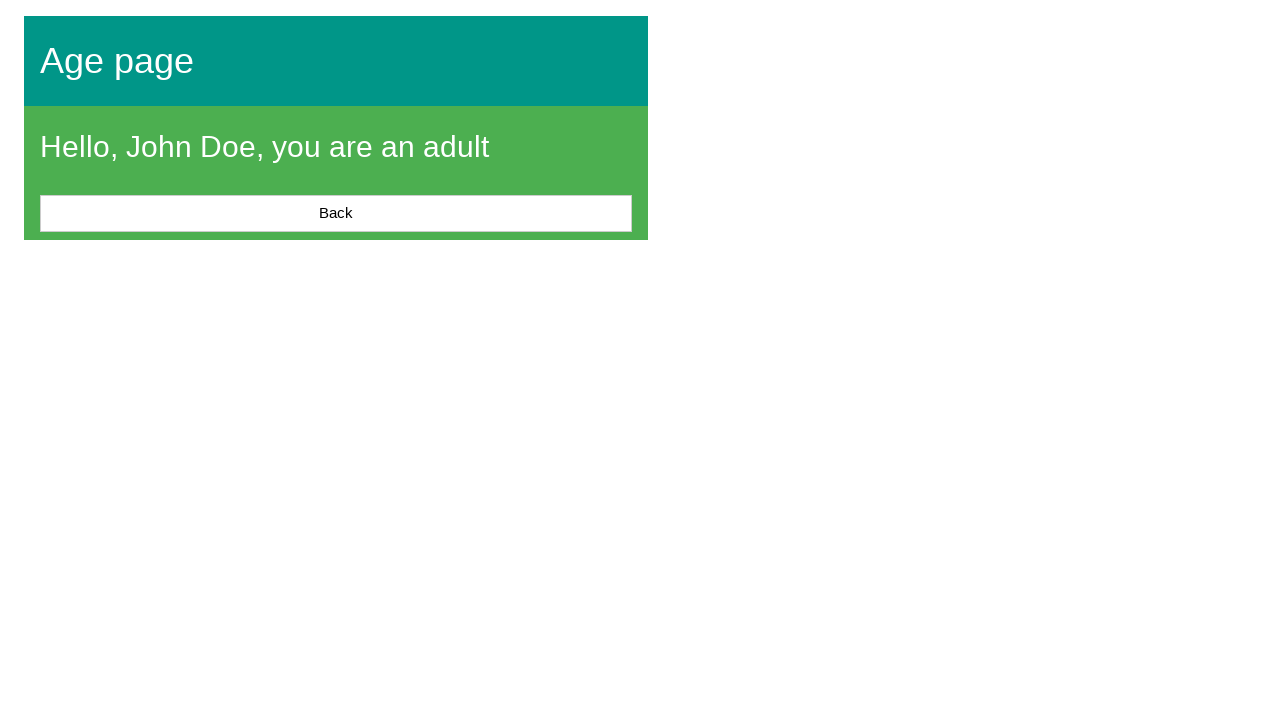

Waited for response message to appear
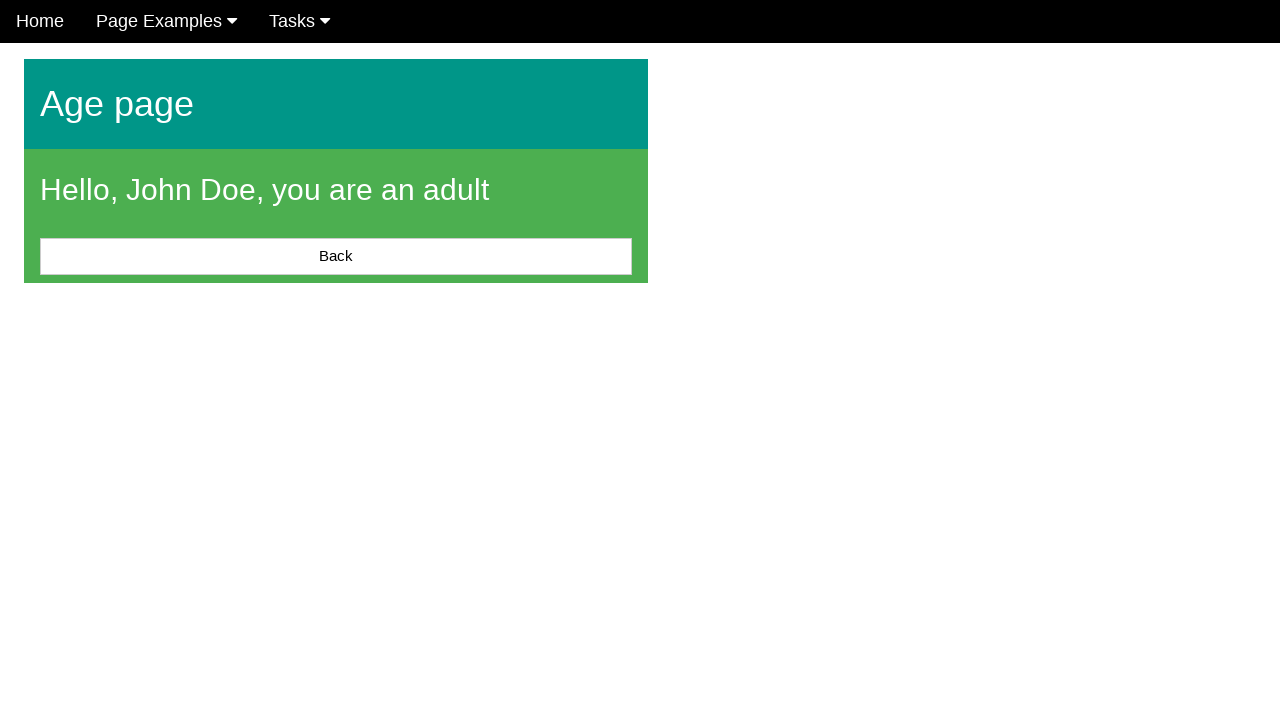

Verified response message is visible
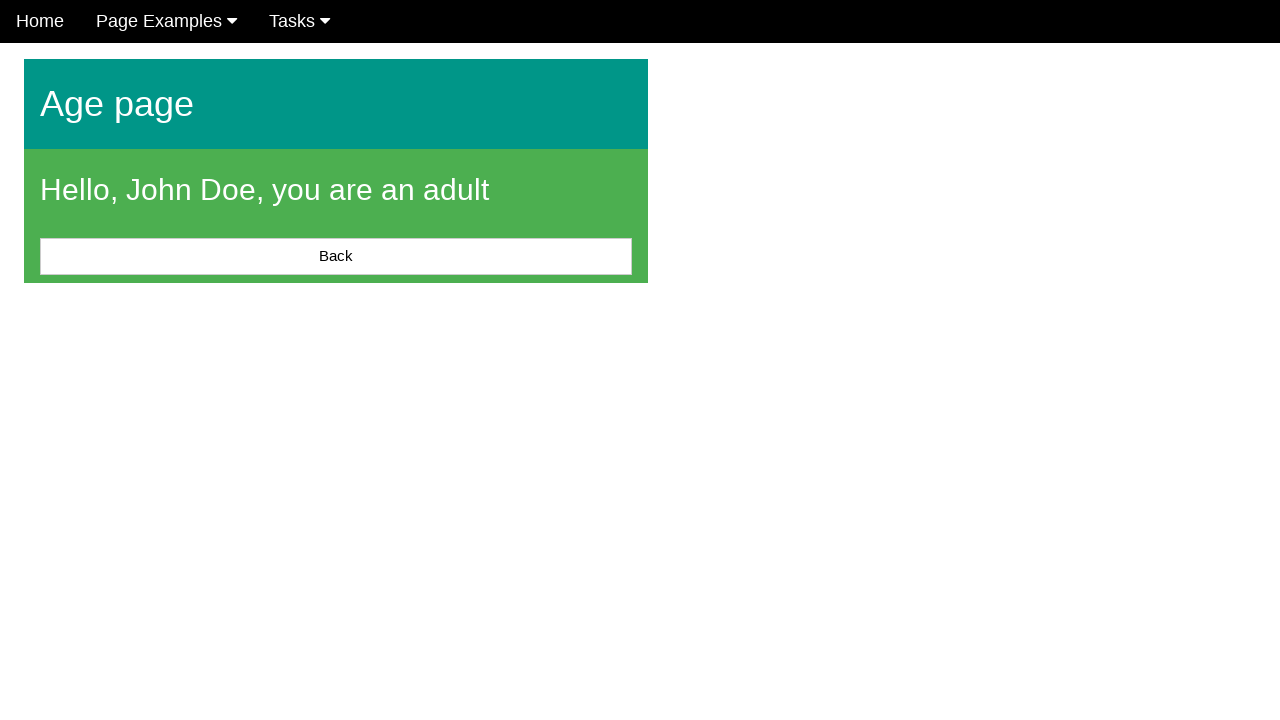

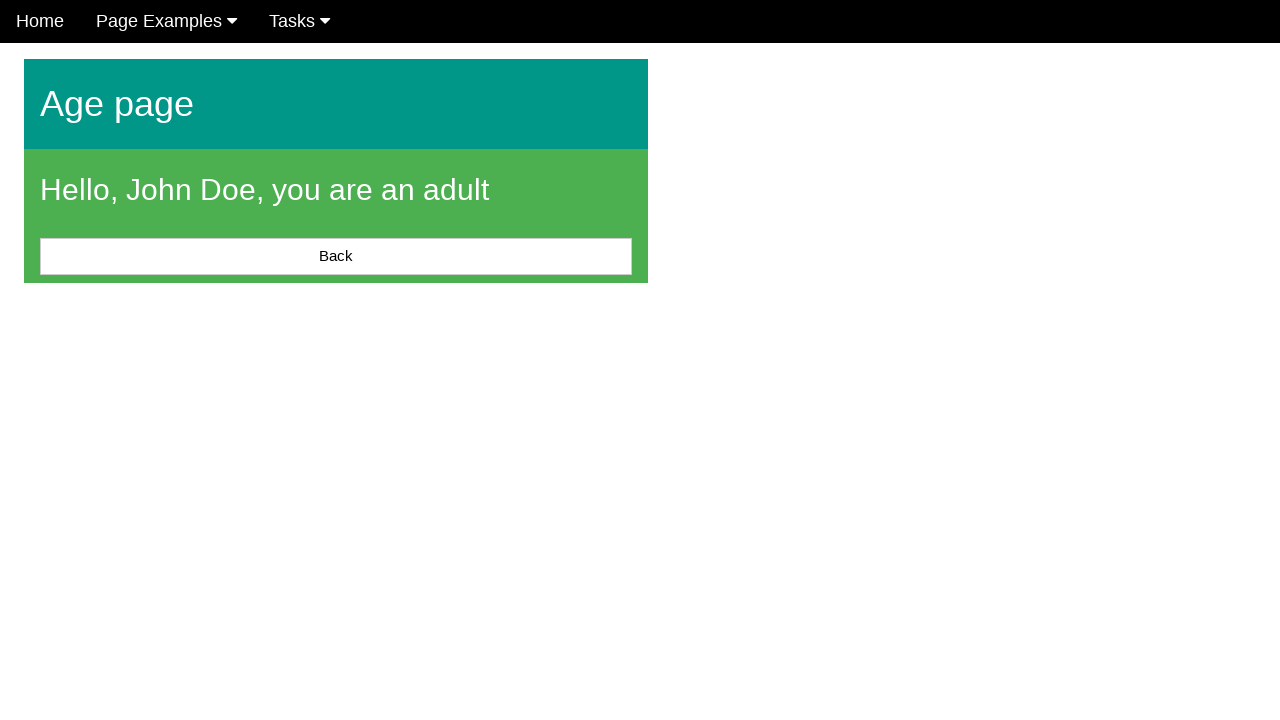